Tests the 'Only My Issues' filter by clicking it and verifying that the number of visible cards is reduced.

Starting URL: https://jira.trungk18.com/project/board

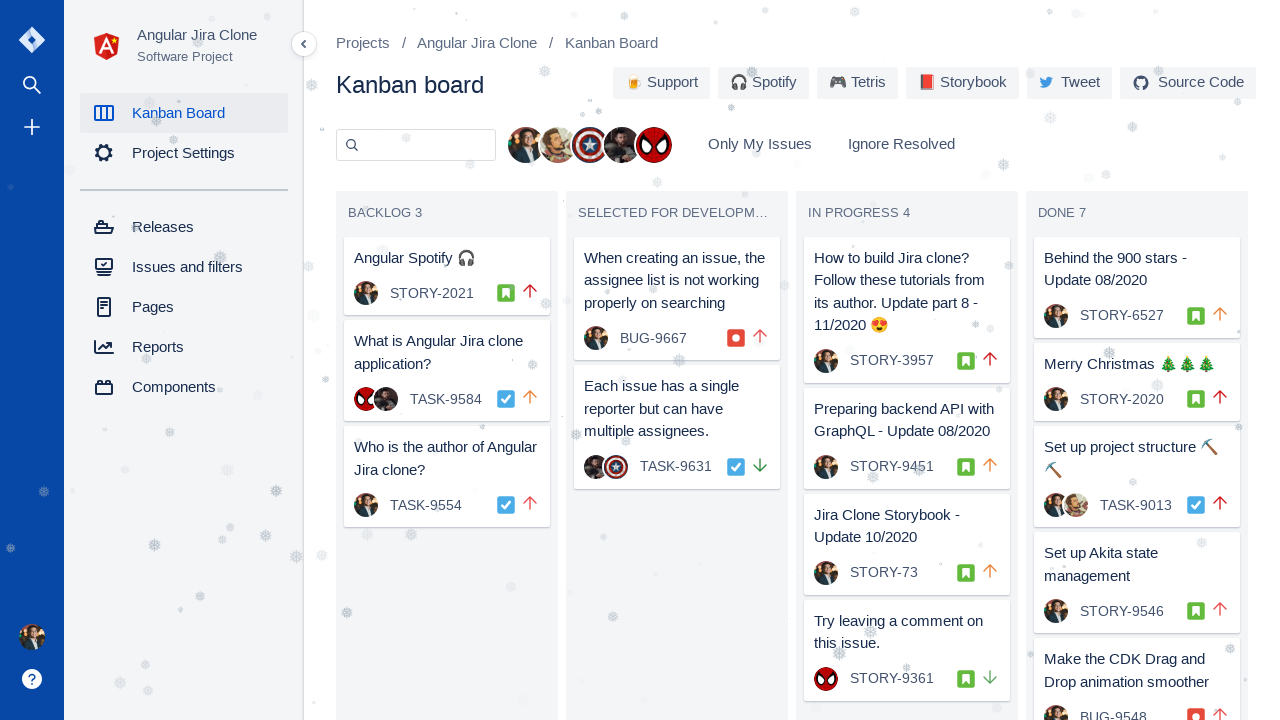

Waited for board to load (Backlog selector found)
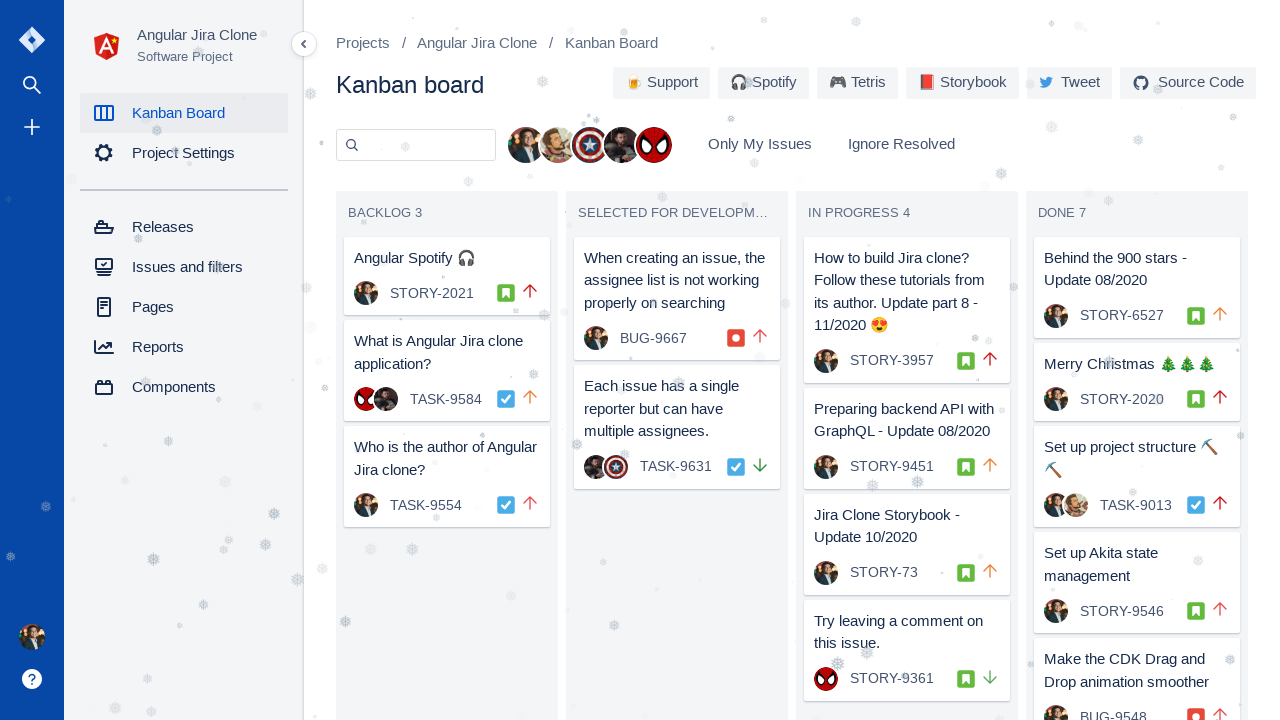

Counted initial visible cards: 16
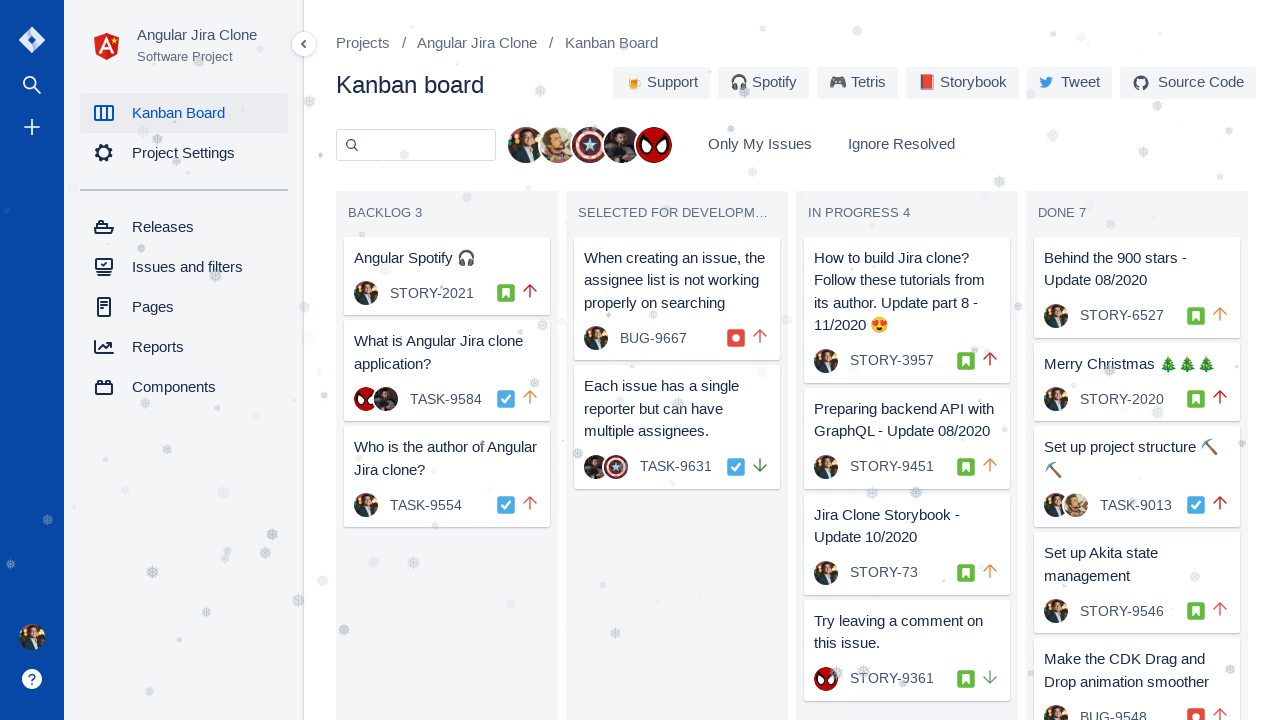

Verified that at least one card is visible before filtering
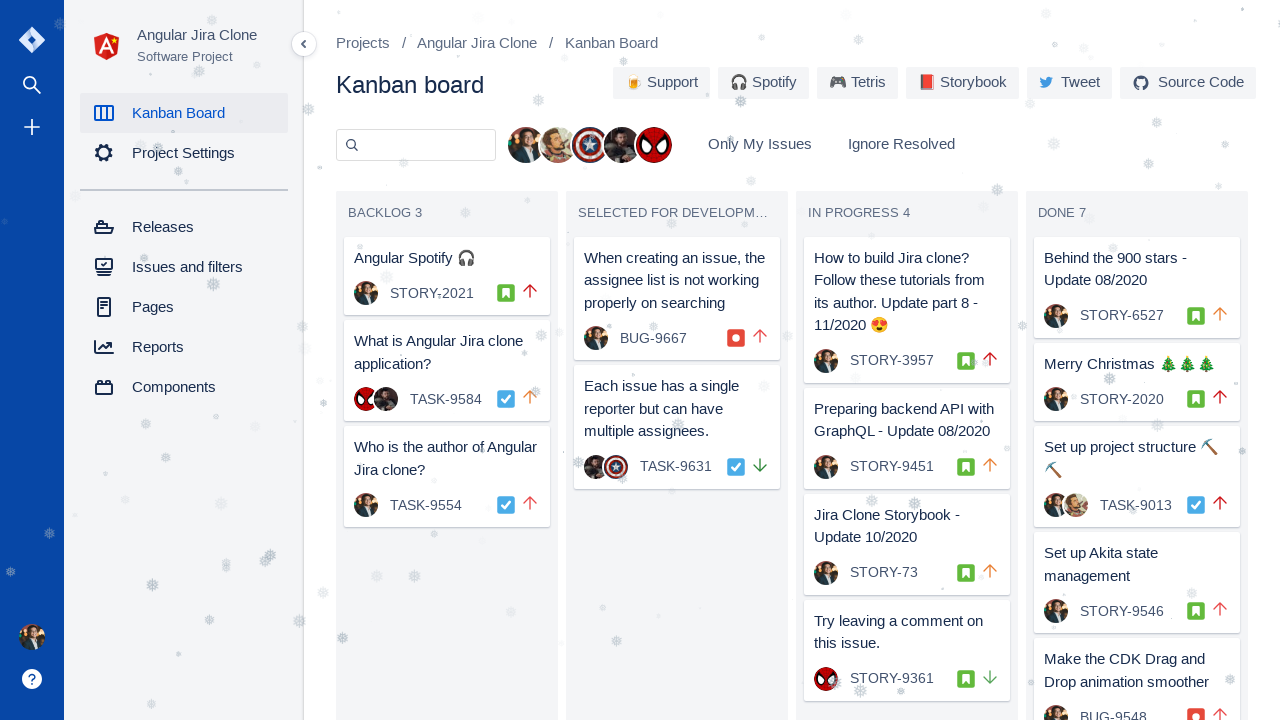

Clicked the 'Only My Issues' filter button at (760, 144) on button:has-text('Only My Issues')
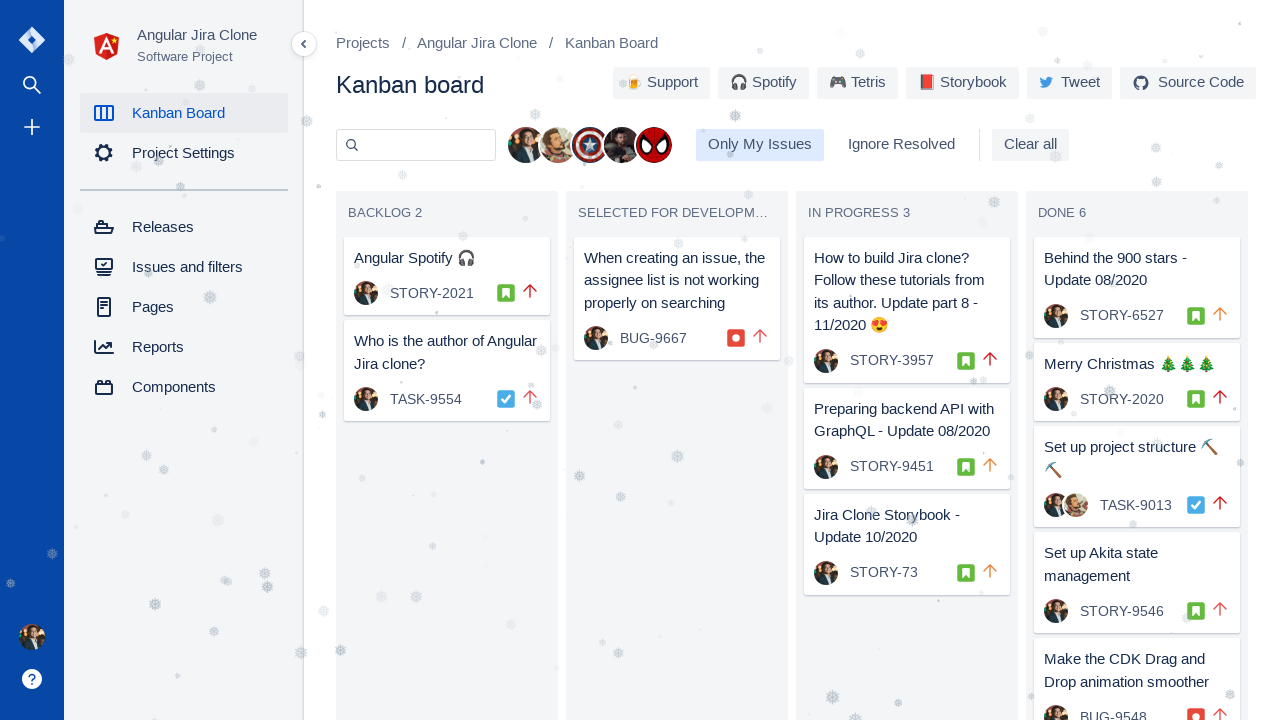

Counted visible cards after applying filter: 12
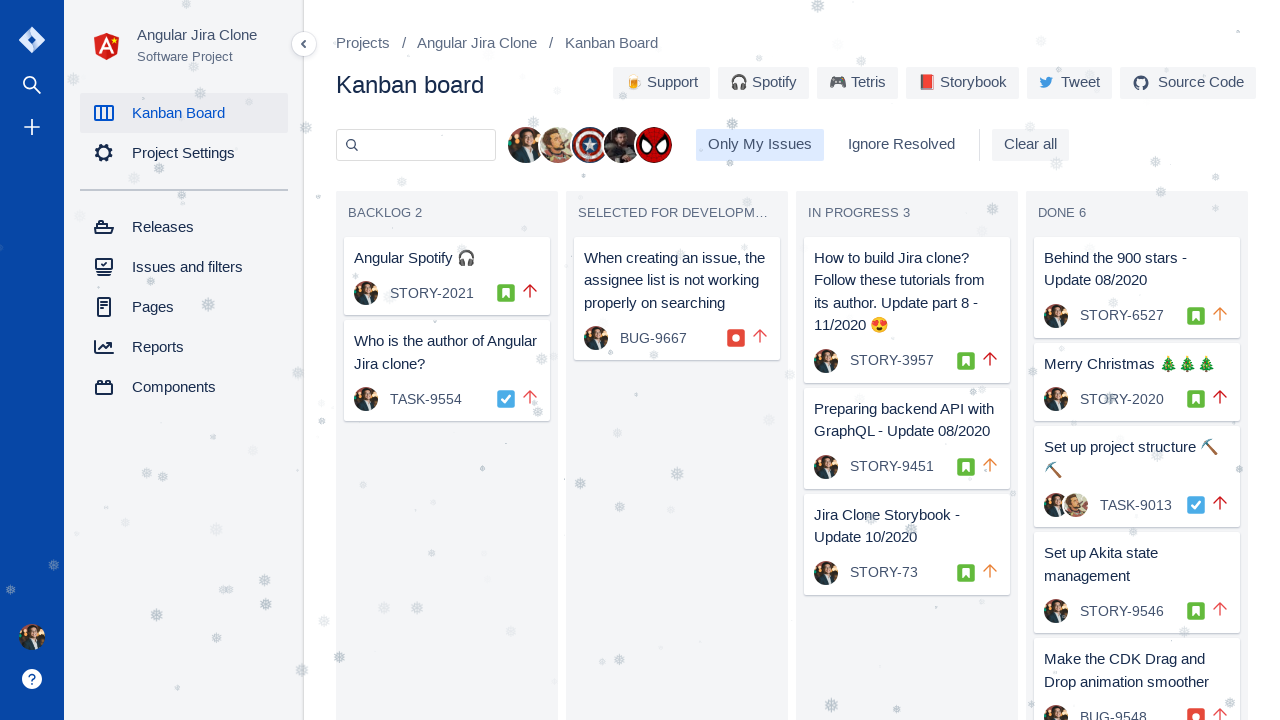

Verified that filtered count (12) is less than initial count (16)
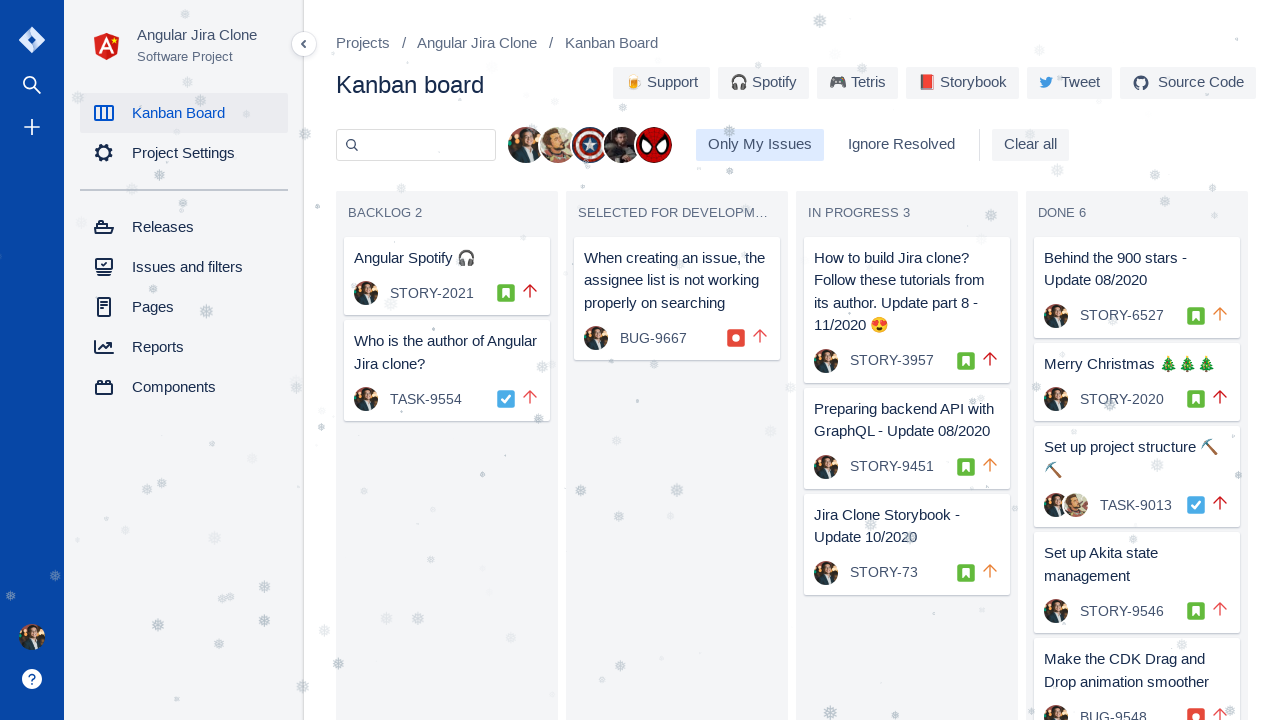

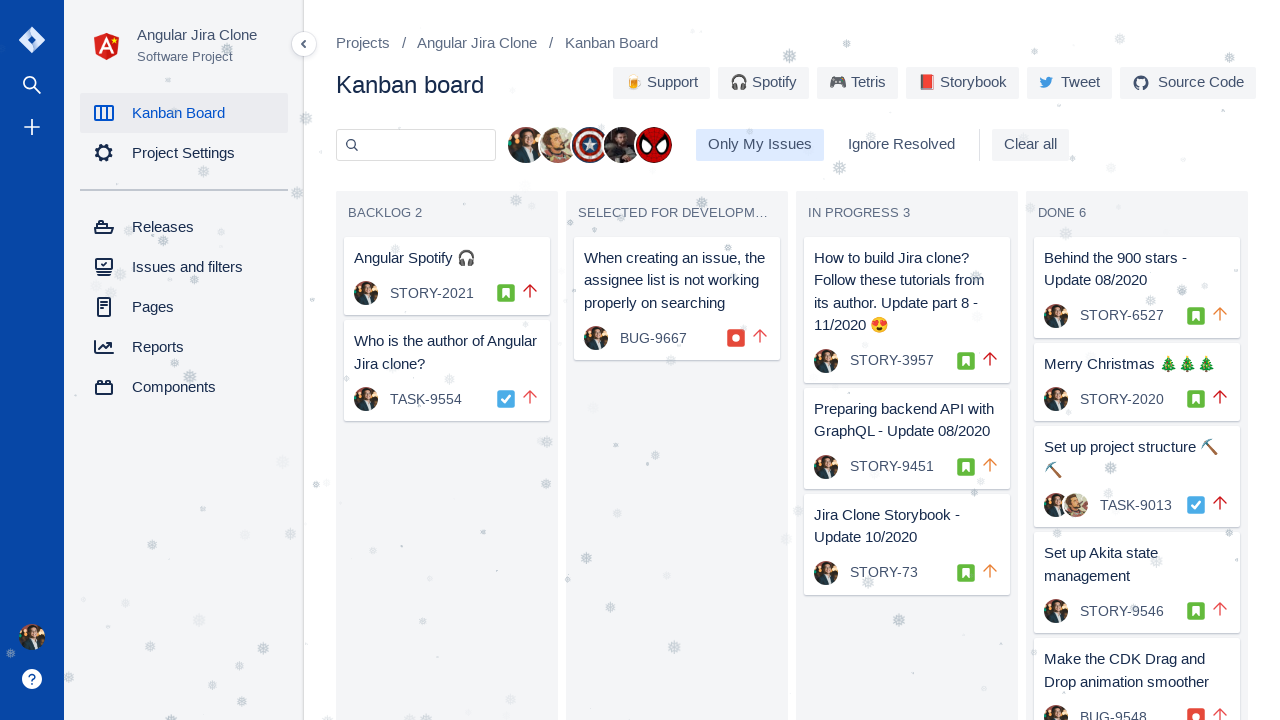